Tests clearing the complete state of all items by checking and unchecking the toggle-all checkbox.

Starting URL: https://demo.playwright.dev/todomvc

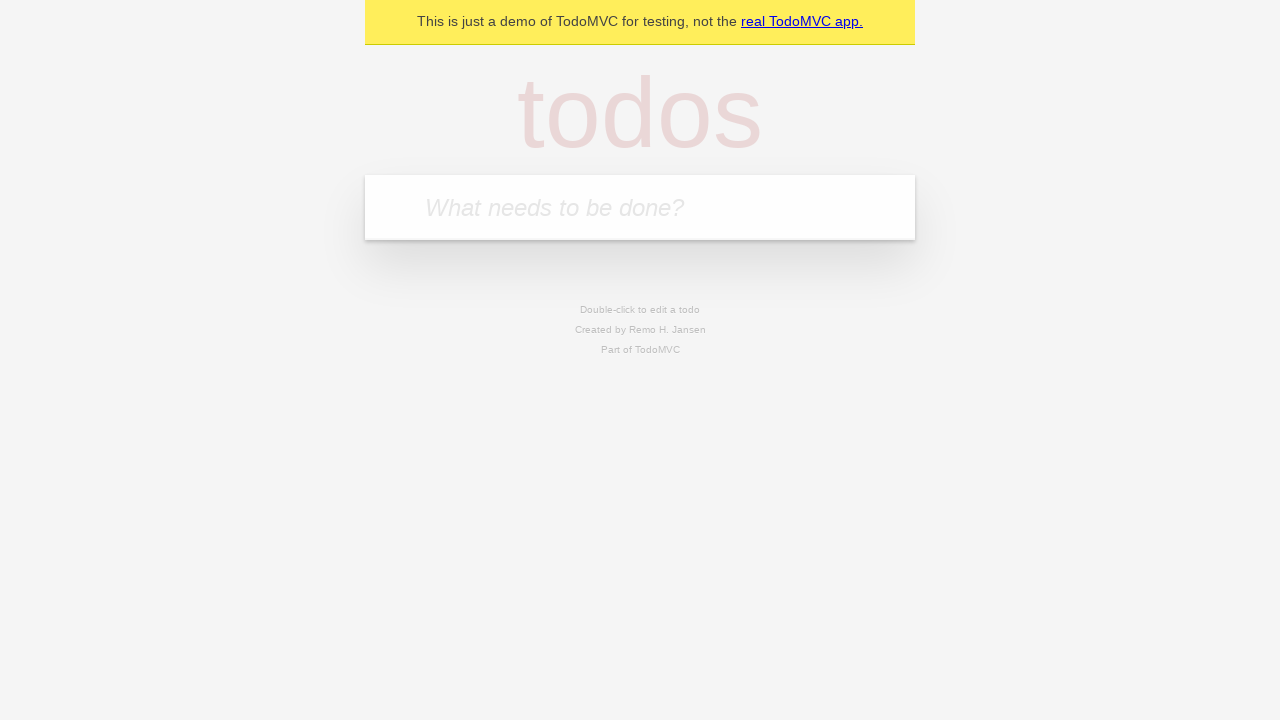

Filled todo input field with 'buy some cheese' on internal:attr=[placeholder="What needs to be done?"i]
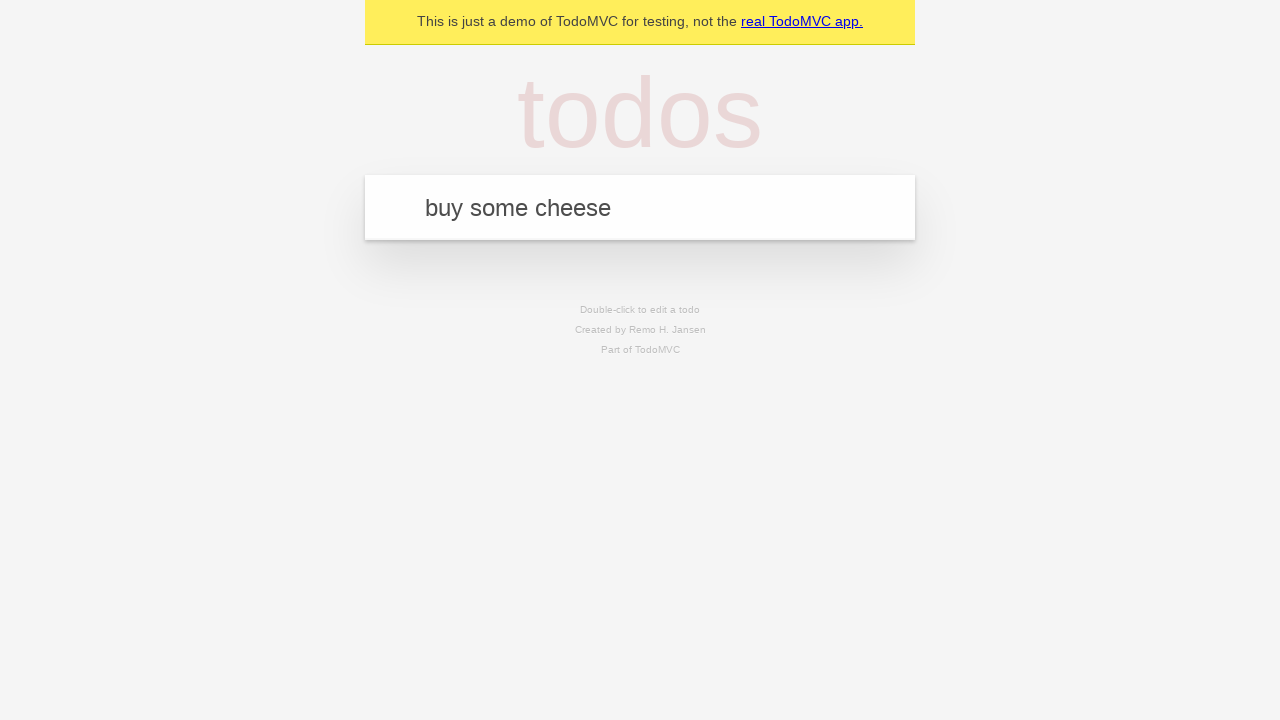

Pressed Enter to create todo item 'buy some cheese' on internal:attr=[placeholder="What needs to be done?"i]
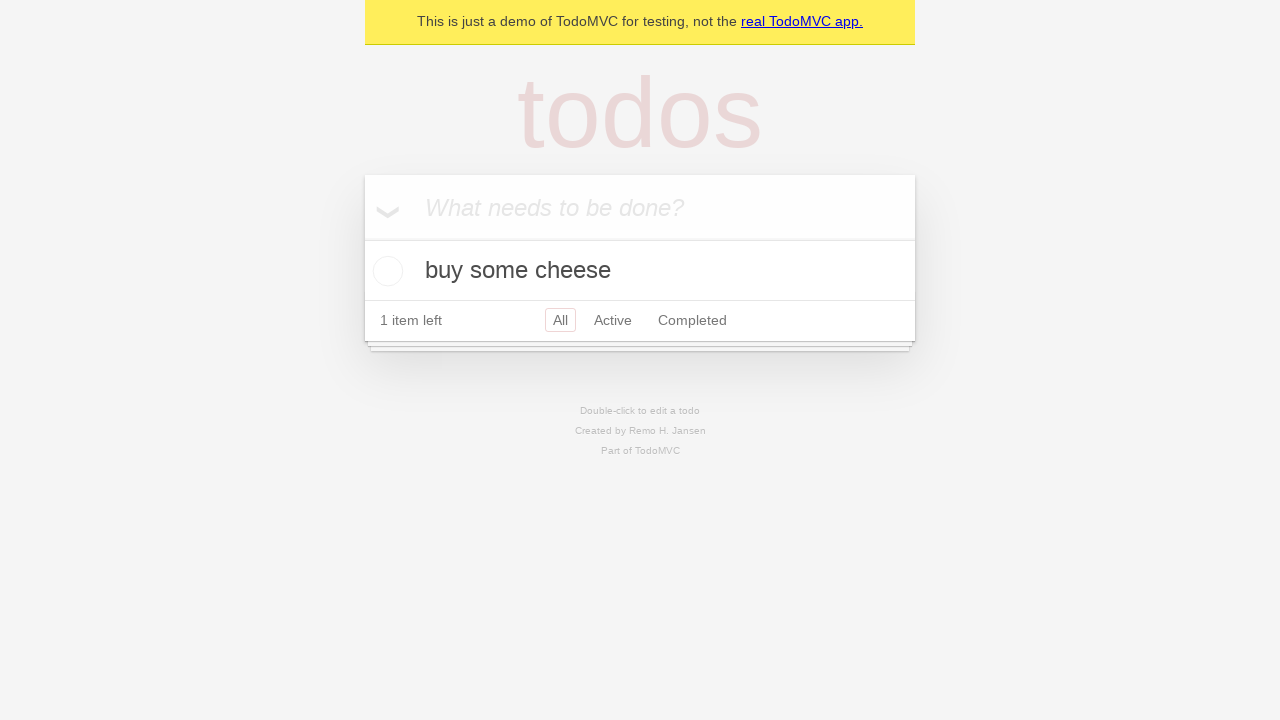

Filled todo input field with 'feed the cat' on internal:attr=[placeholder="What needs to be done?"i]
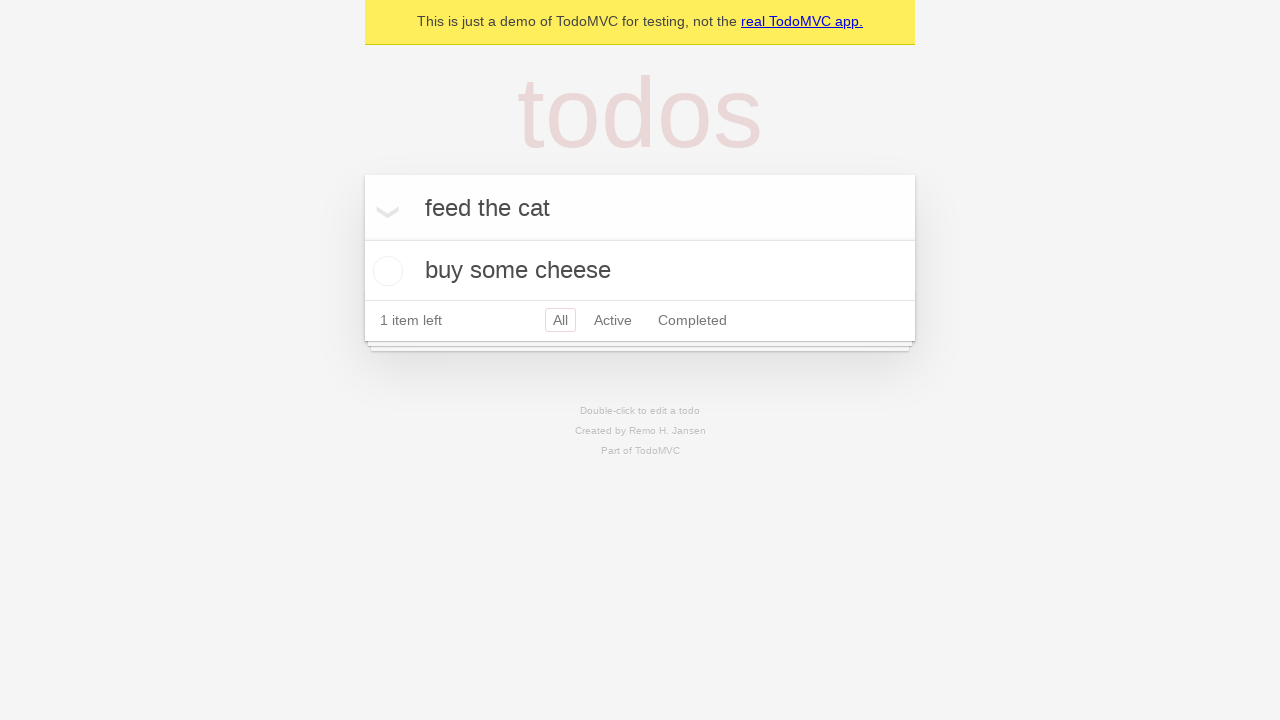

Pressed Enter to create todo item 'feed the cat' on internal:attr=[placeholder="What needs to be done?"i]
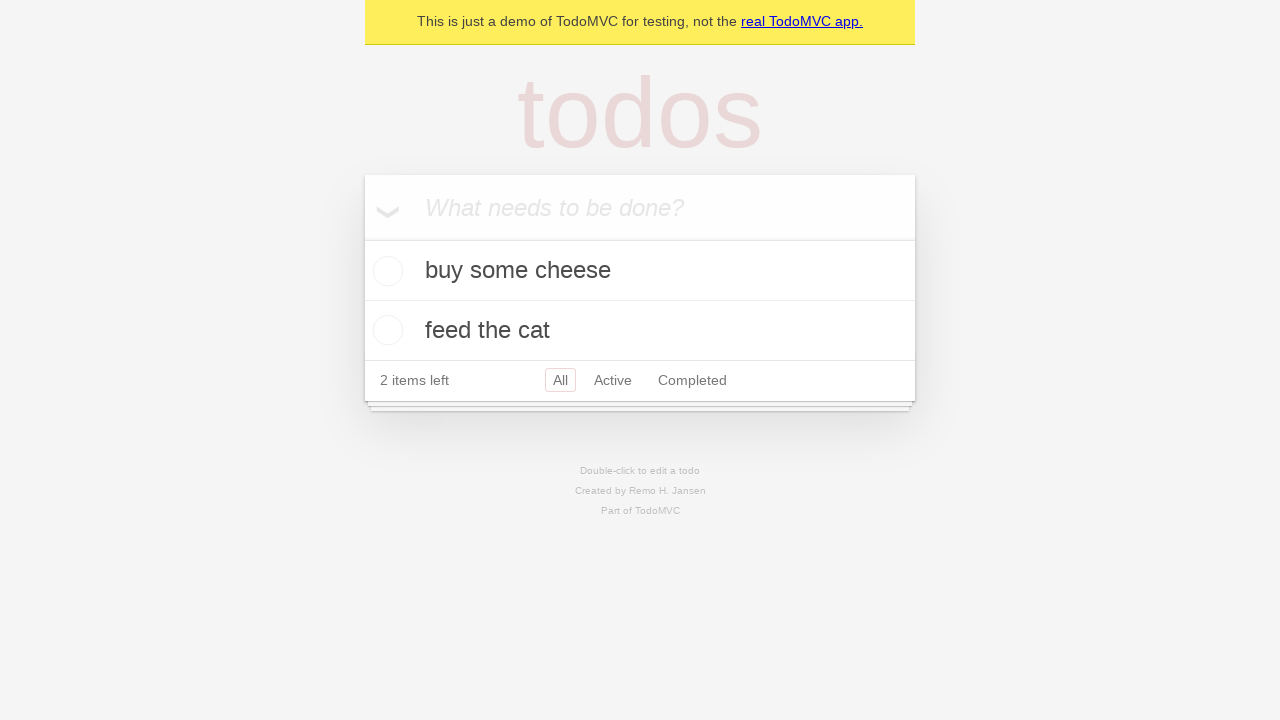

Filled todo input field with 'book a doctors appointment' on internal:attr=[placeholder="What needs to be done?"i]
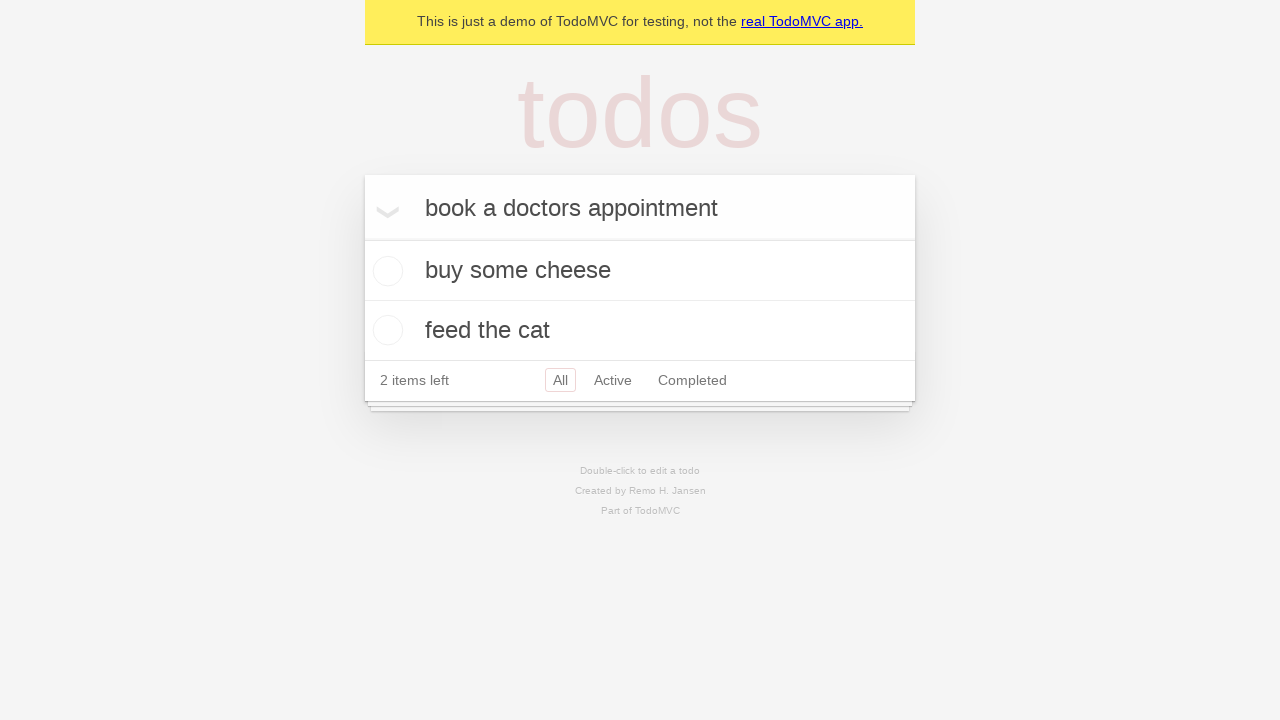

Pressed Enter to create todo item 'book a doctors appointment' on internal:attr=[placeholder="What needs to be done?"i]
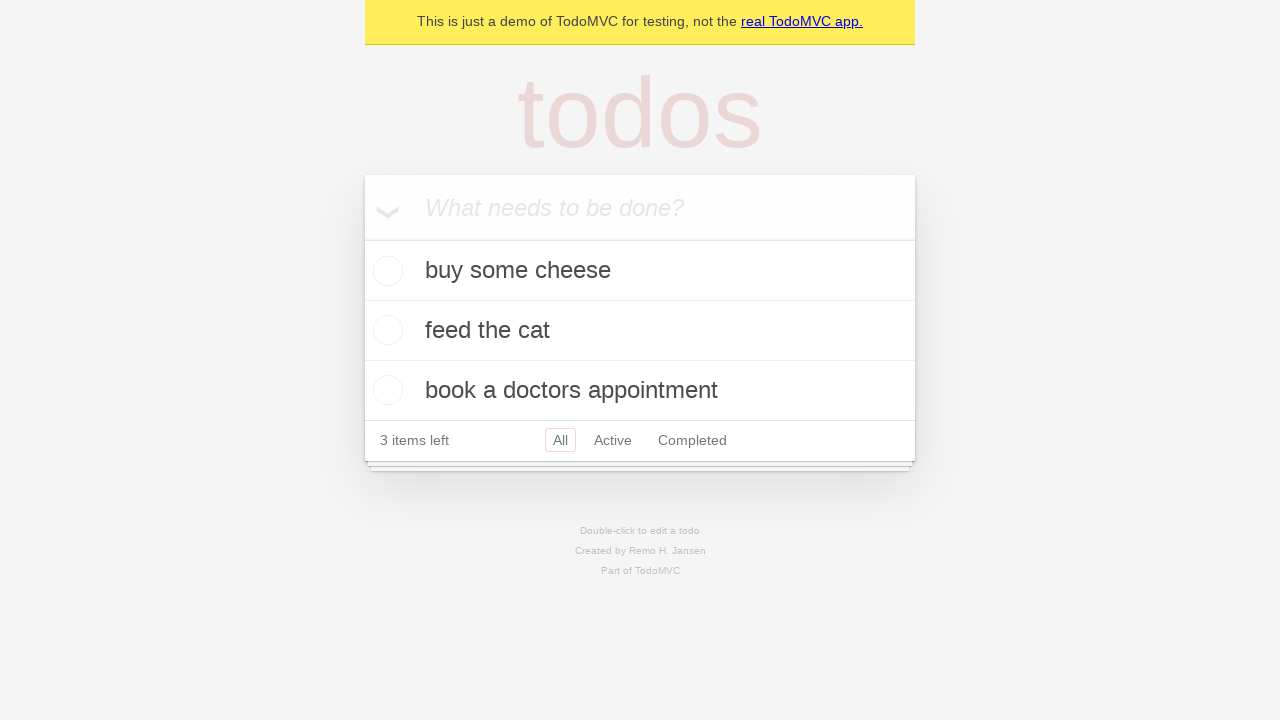

Checked toggle-all checkbox to mark all items as complete at (362, 238) on internal:label="Mark all as complete"i
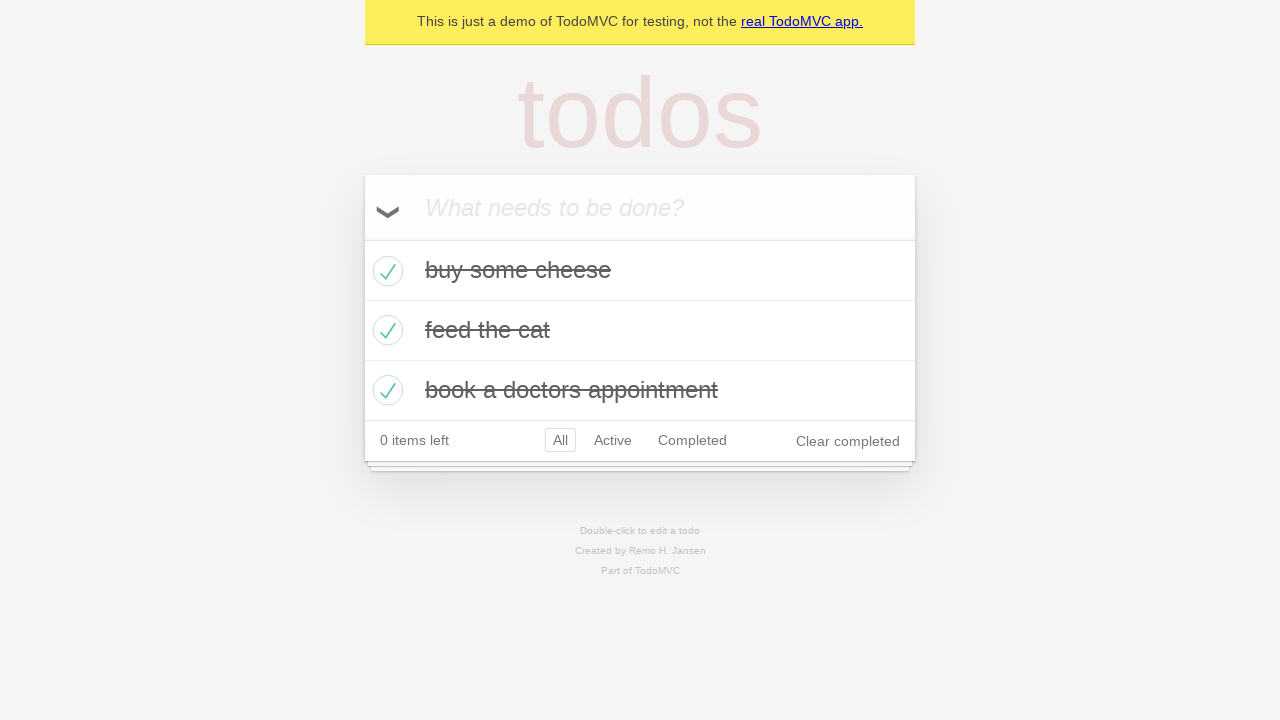

Unchecked toggle-all checkbox to clear complete state of all items at (362, 238) on internal:label="Mark all as complete"i
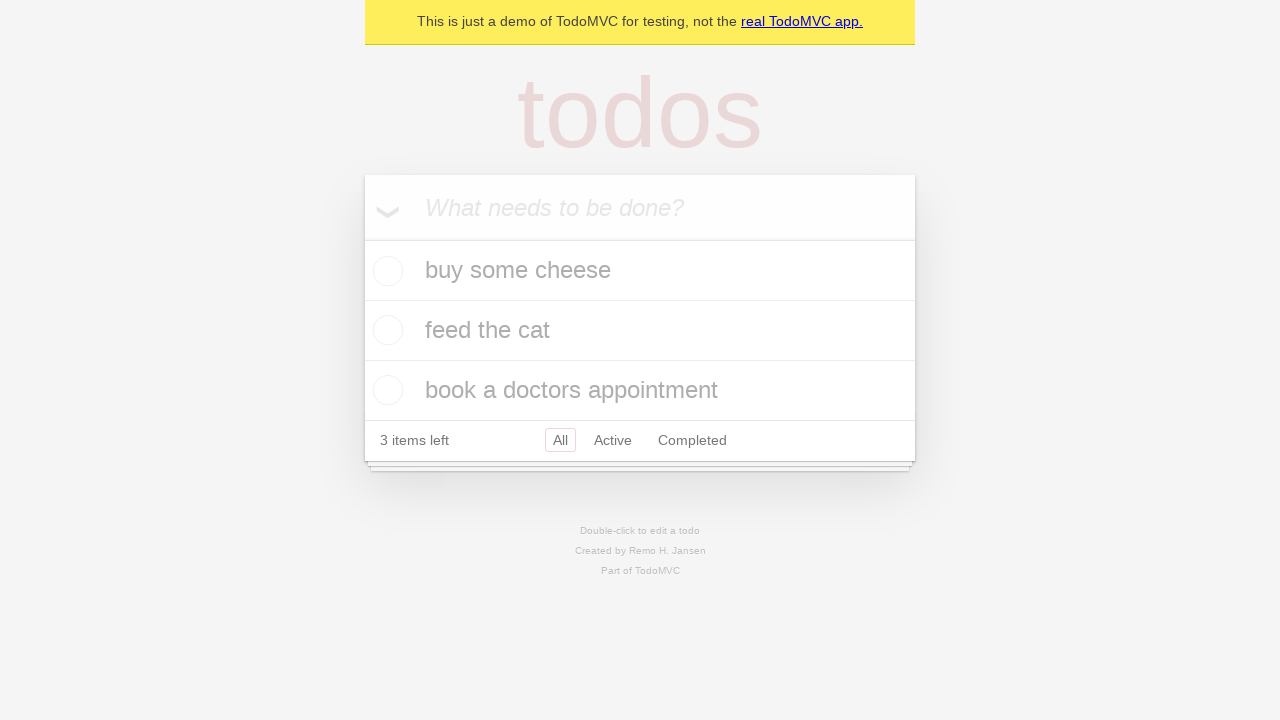

Waited for todo items to update after clearing complete state
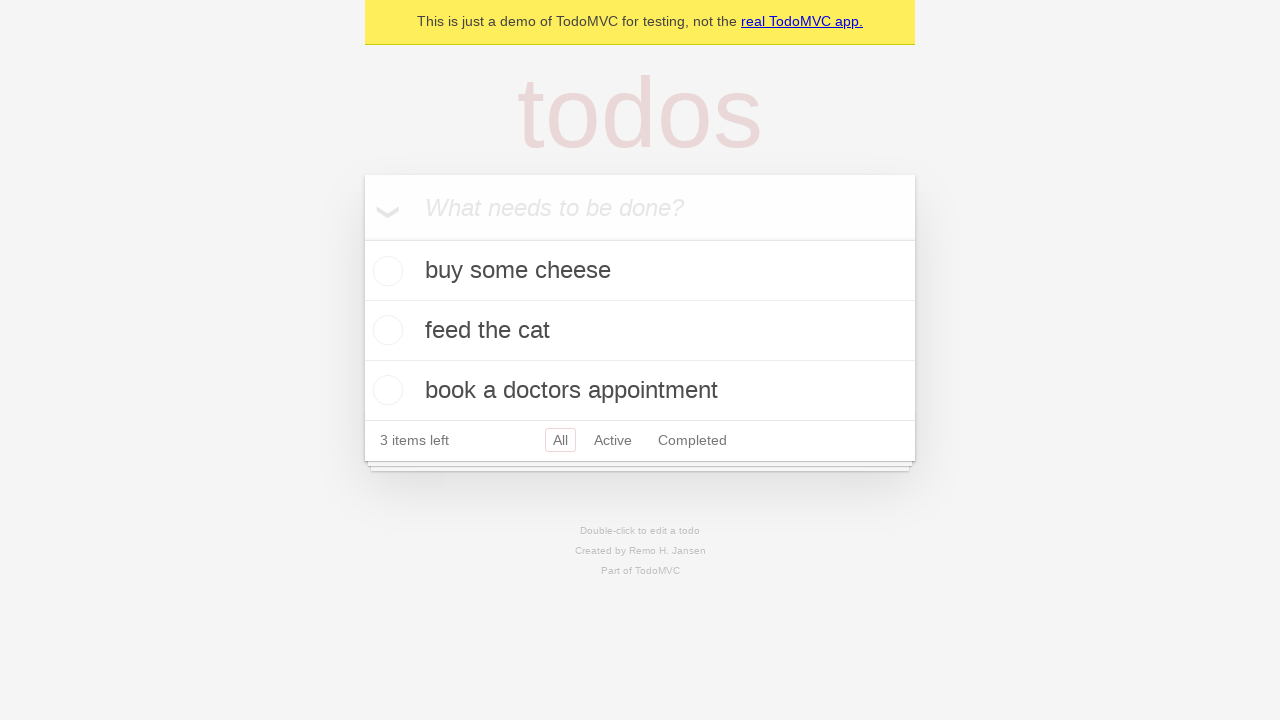

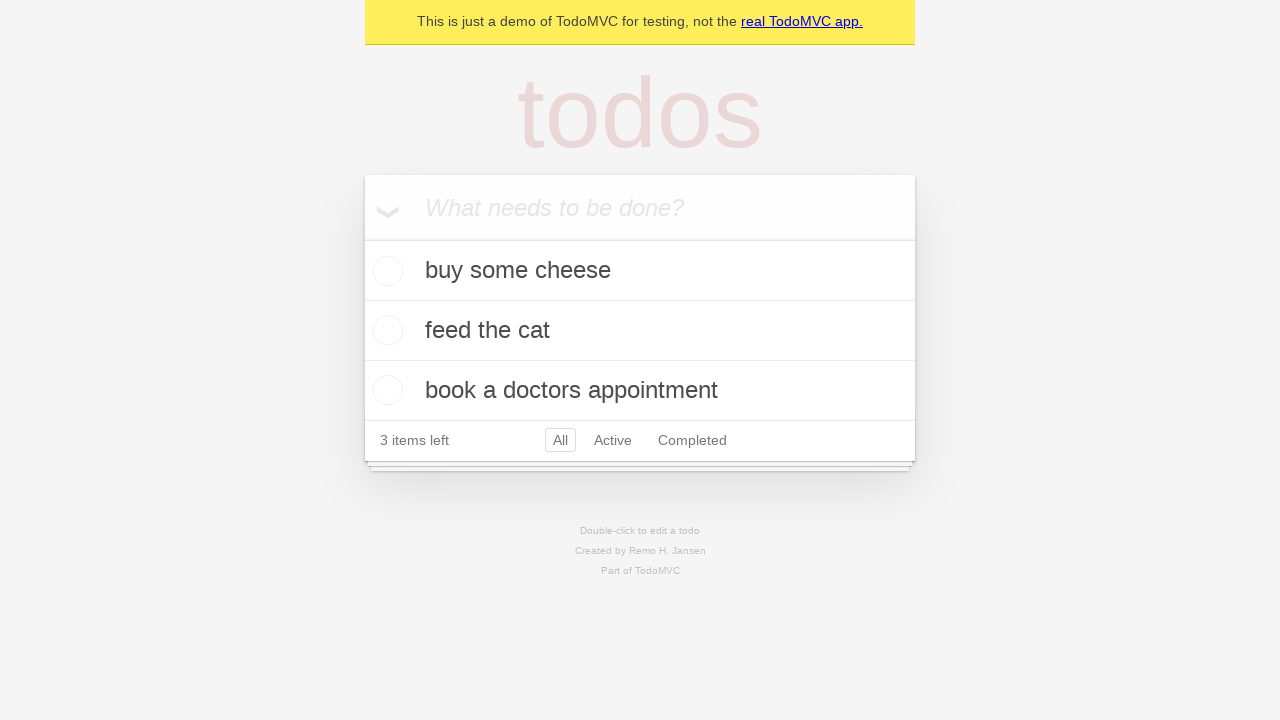